Tests checkbox functionality by ensuring both checkboxes are selected - clicks on each checkbox if it's not already selected, then verifies both are checked.

Starting URL: https://the-internet.herokuapp.com/checkboxes

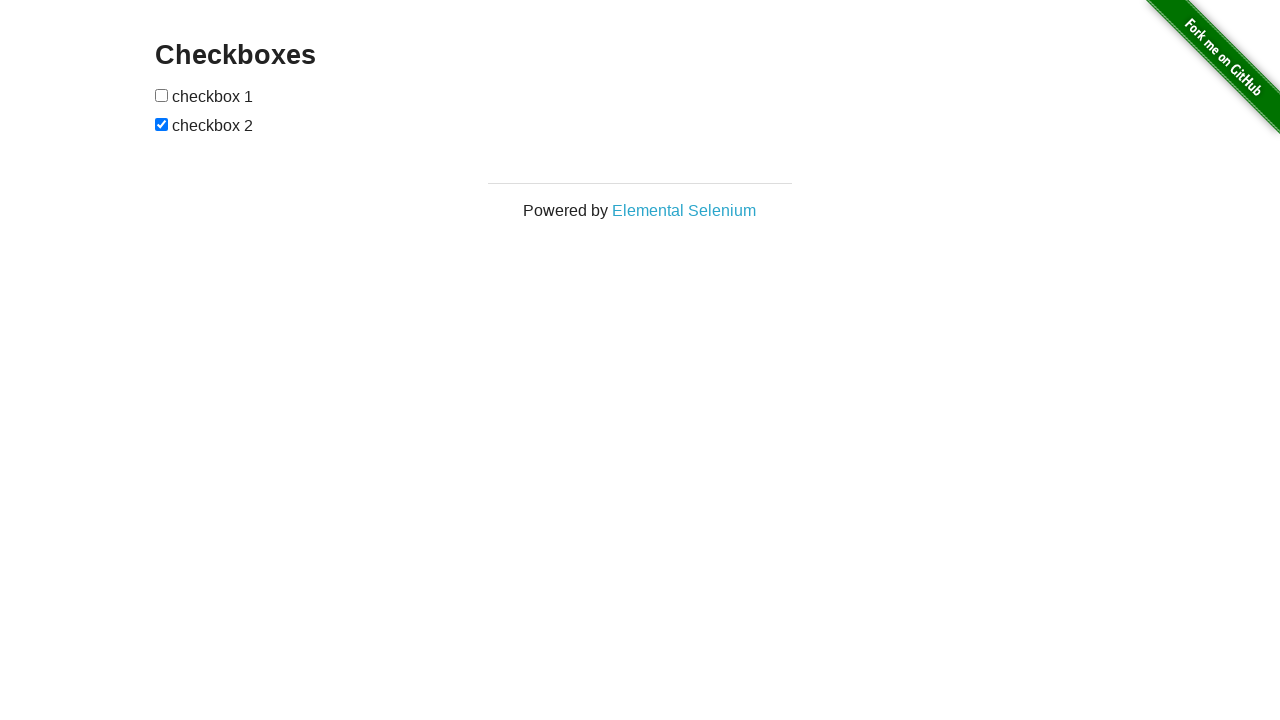

Located all checkboxes on the page
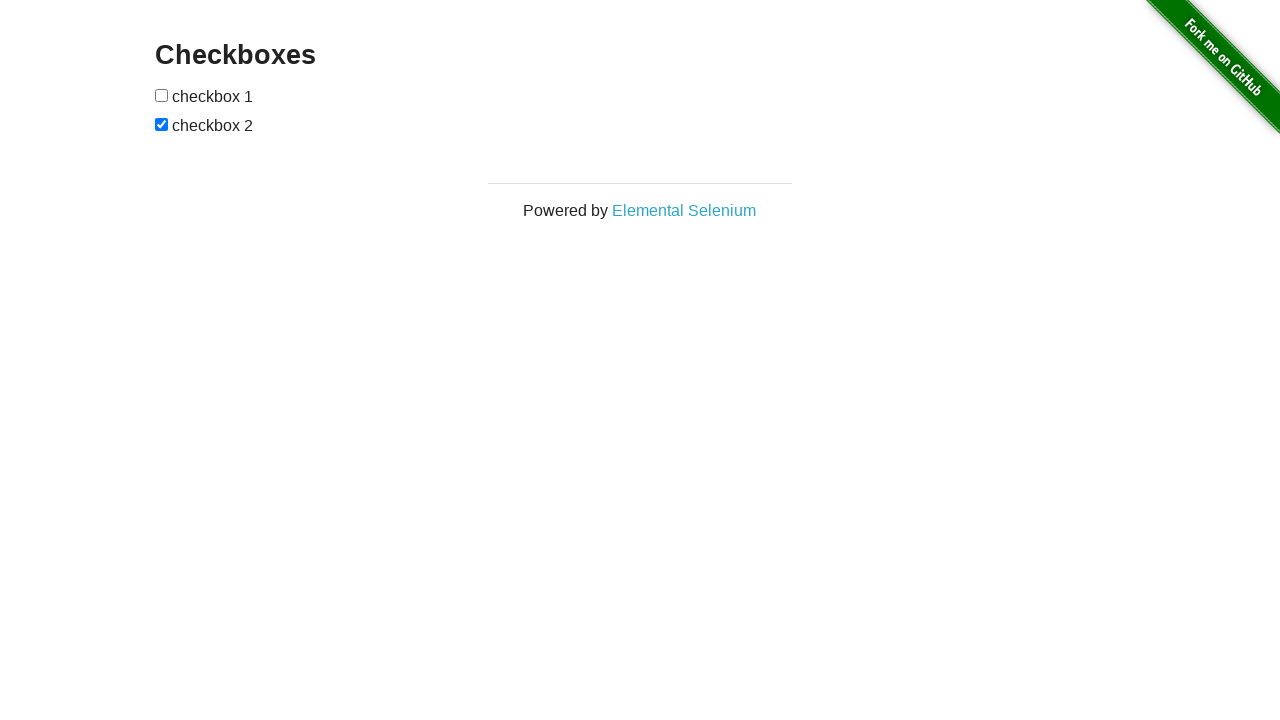

Retrieved reference to first checkbox
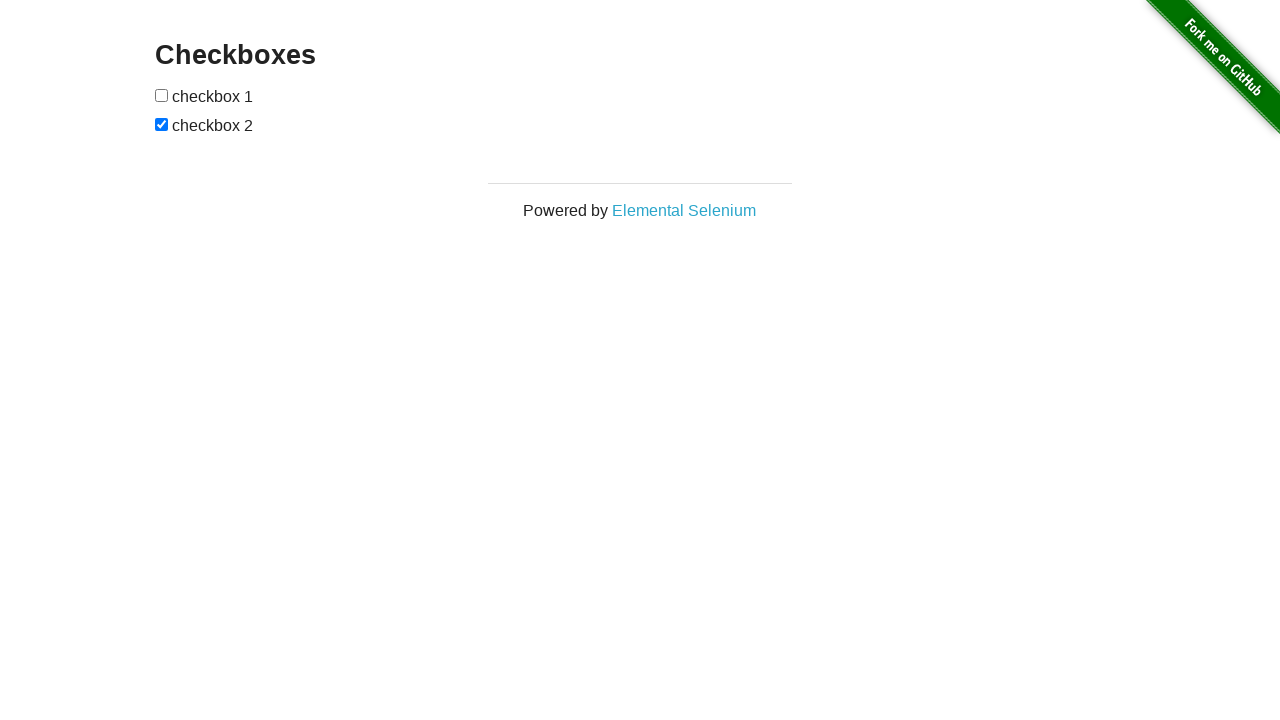

Retrieved reference to second checkbox
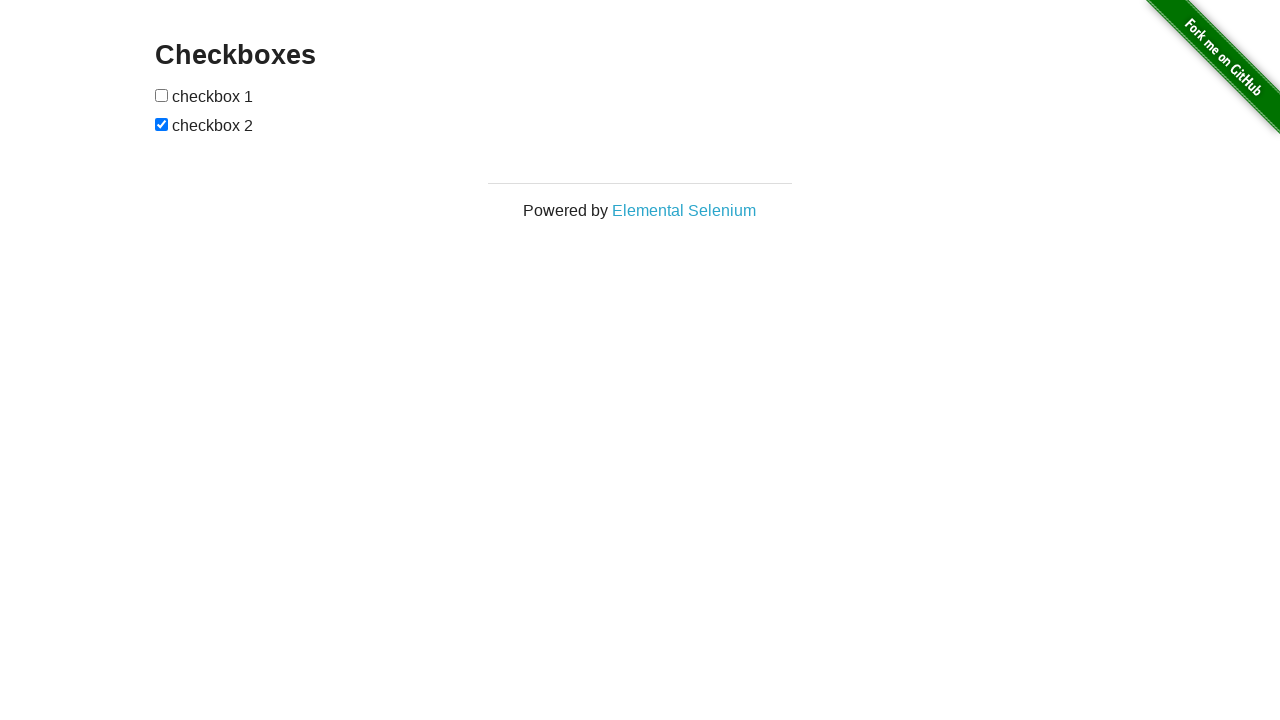

Checkbox 1 was not selected, clicked it to select at (162, 95) on input[type='checkbox'] >> nth=0
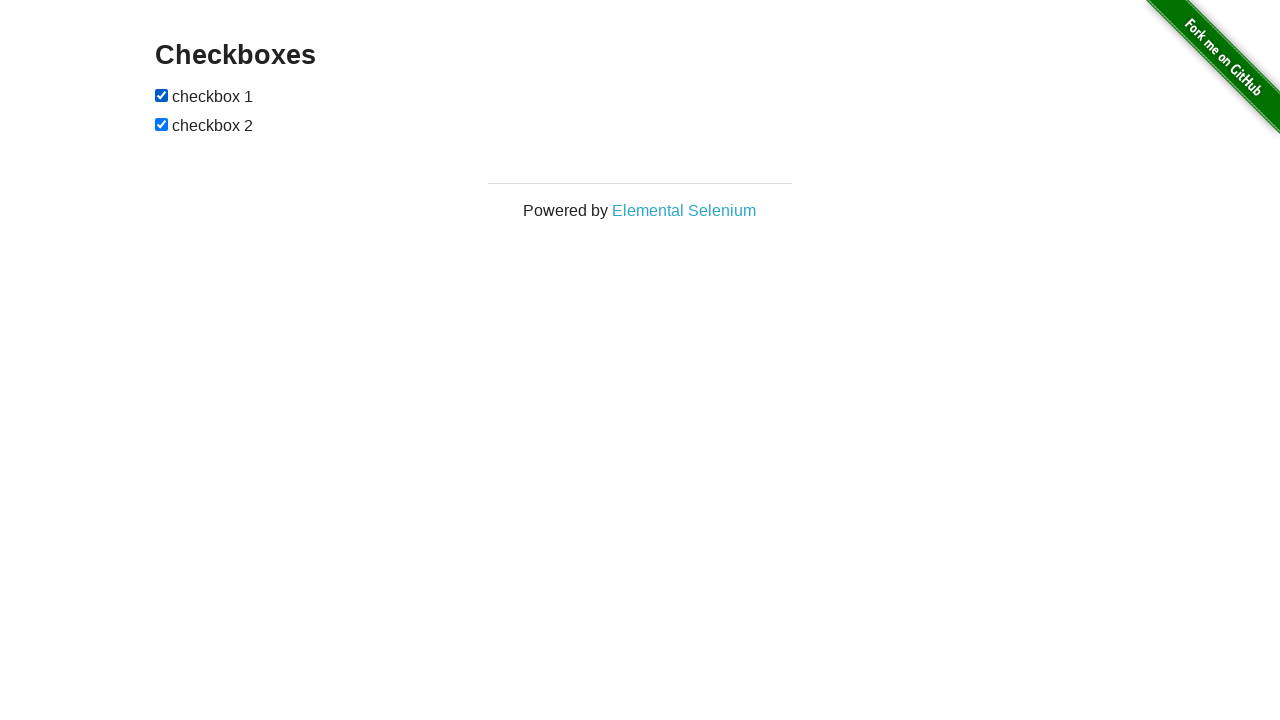

Checkbox 2 was already selected, no action needed
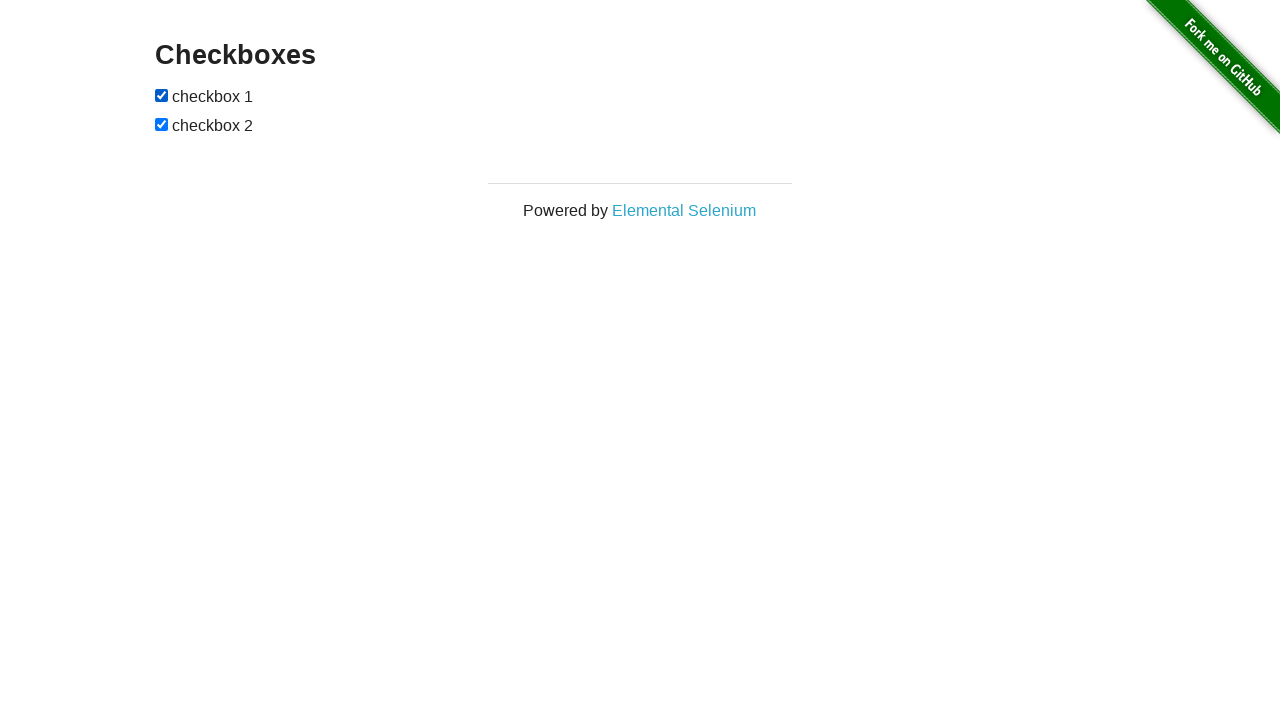

Verified that checkbox 1 is checked
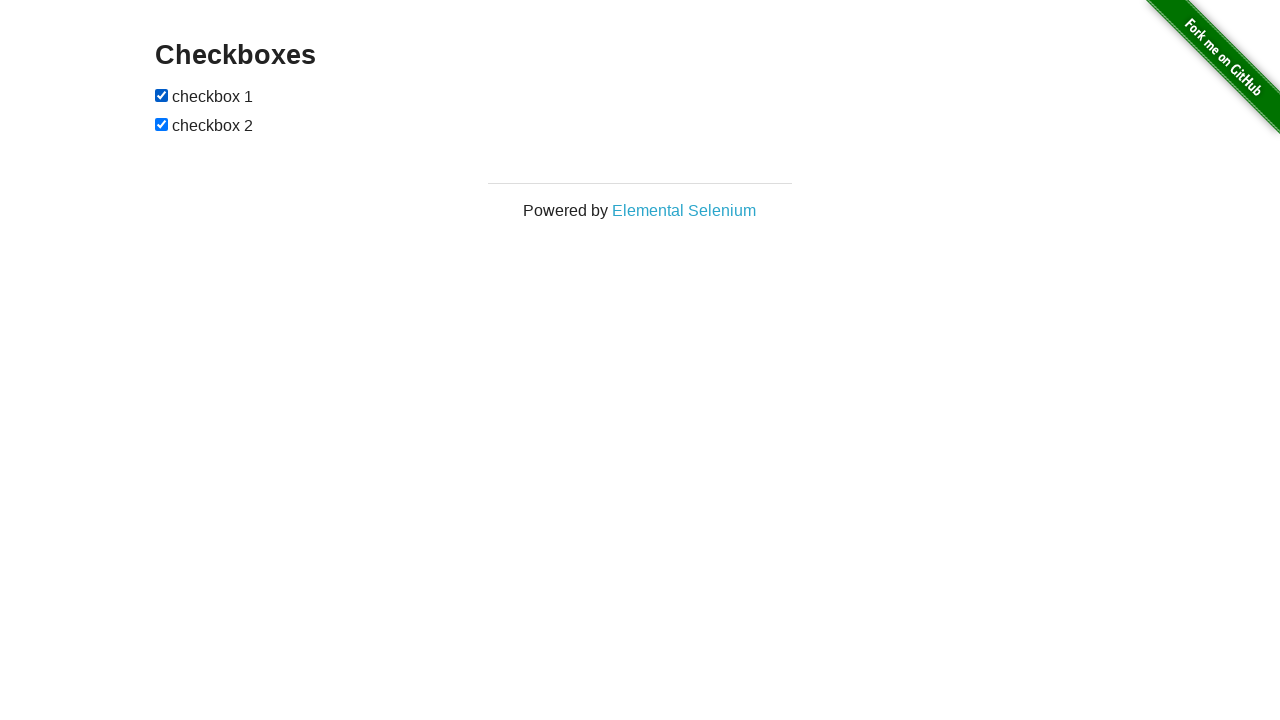

Verified that checkbox 2 is checked
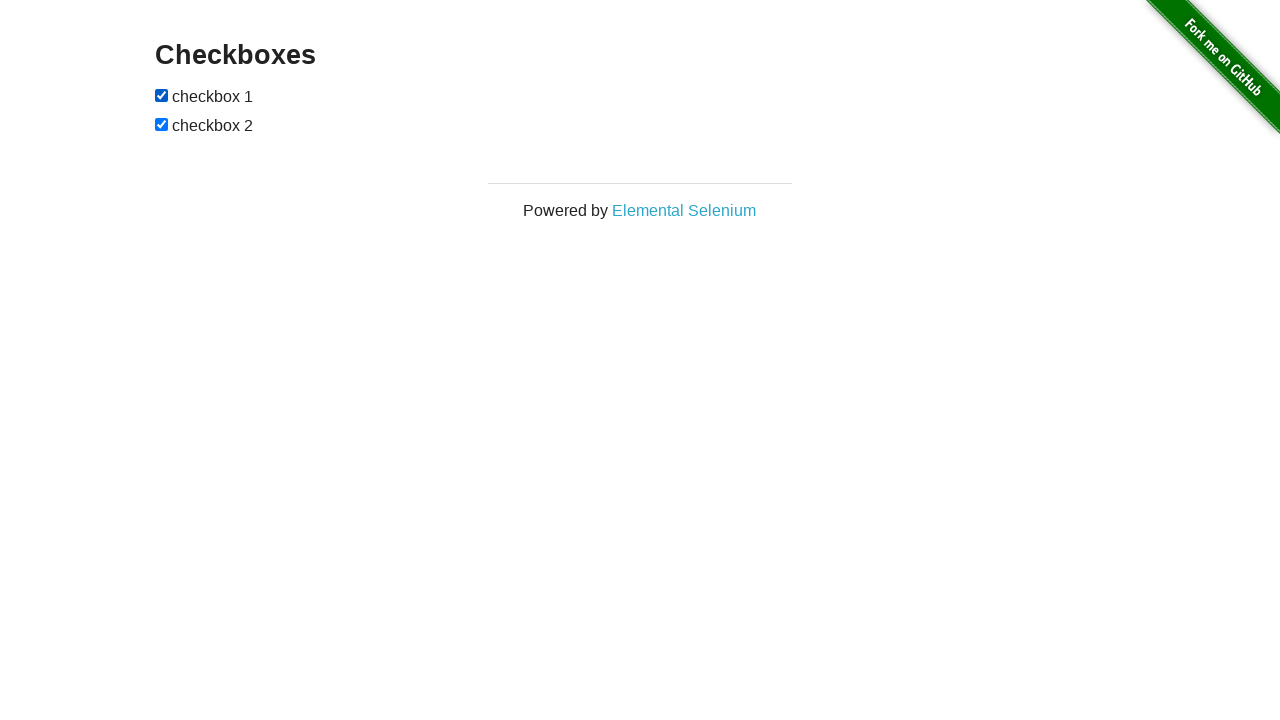

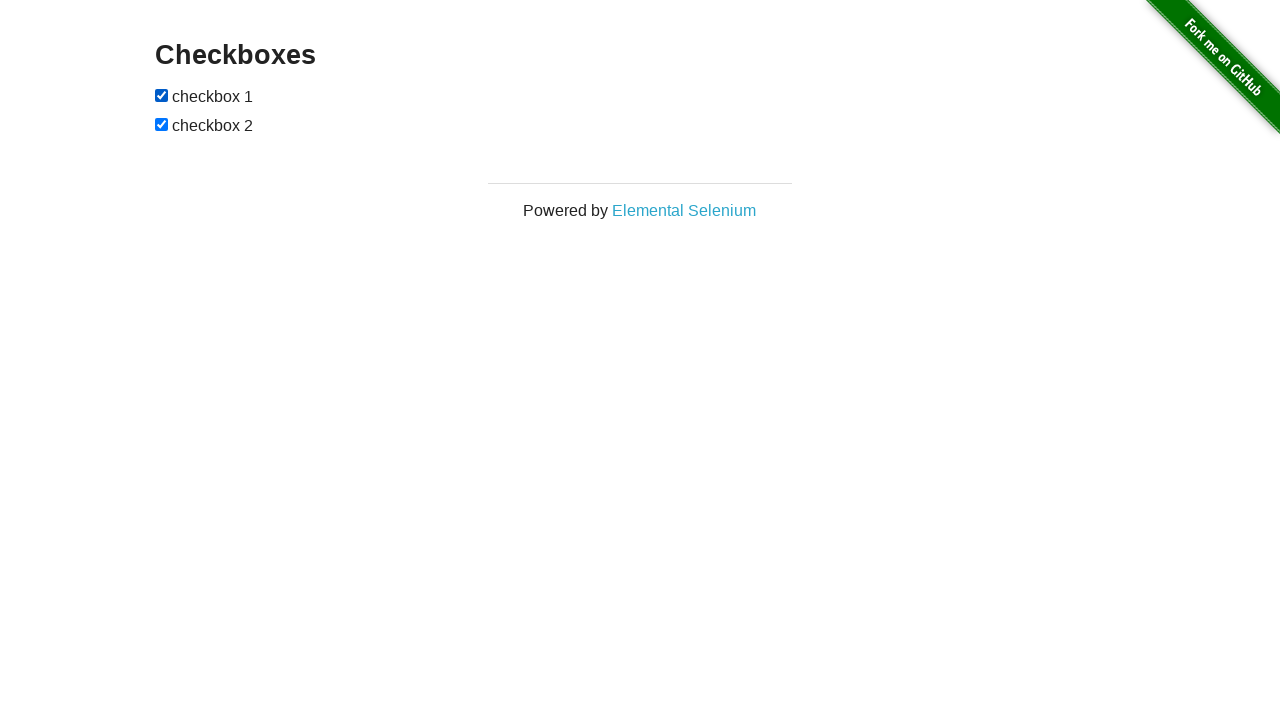